Tests a delayed JavaScript alert that appears after 5 seconds, then accepts it

Starting URL: https://demoqa.com/alerts

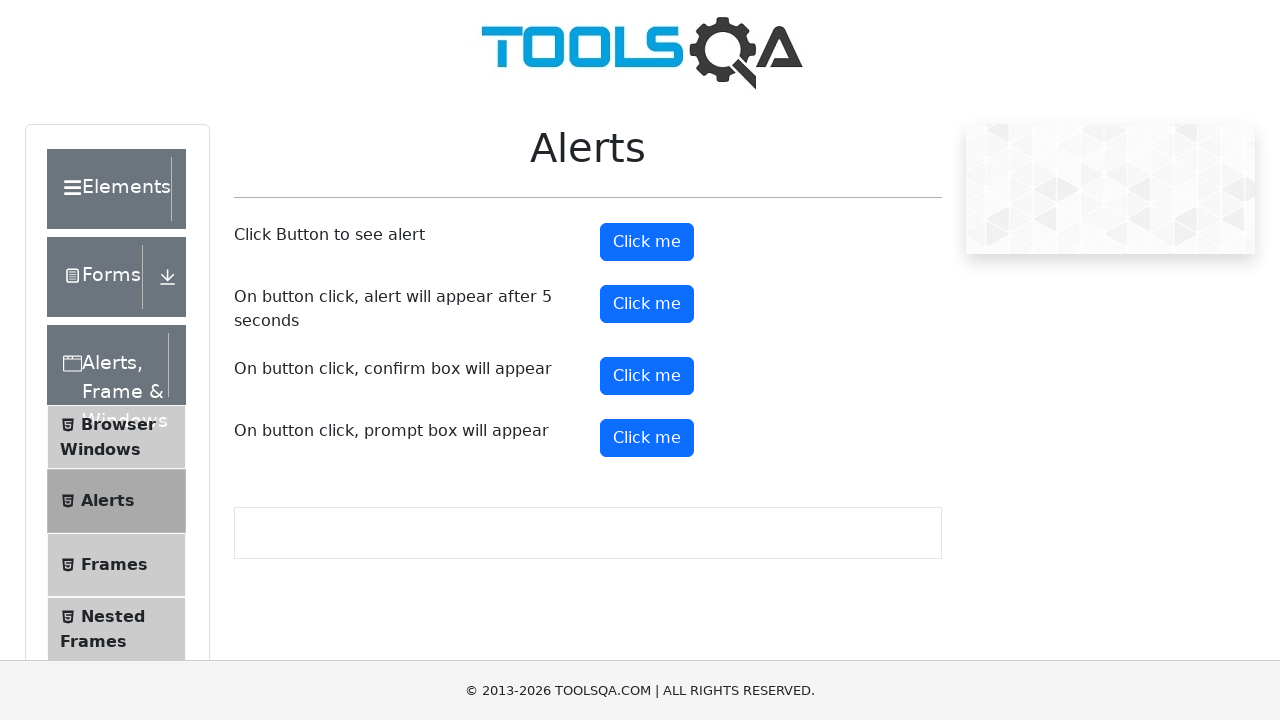

Set up dialog handler to automatically accept alerts
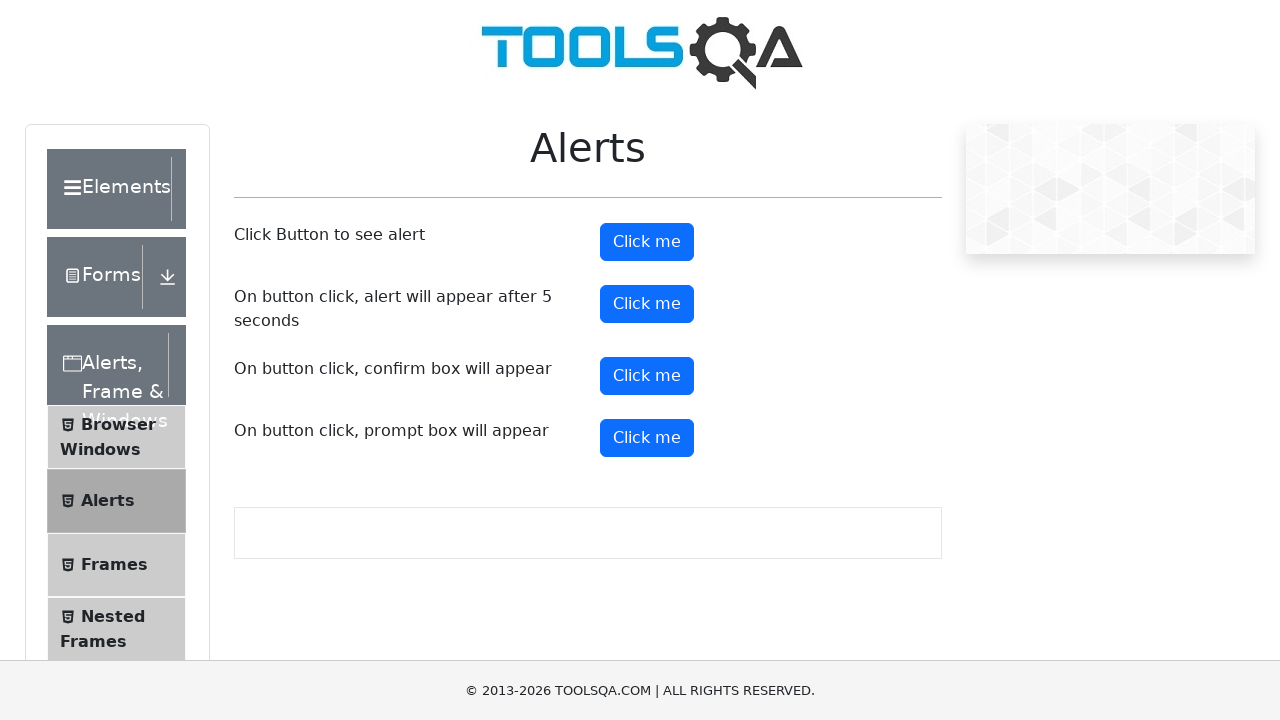

Clicked the timer alert button that triggers a delayed alert at (647, 304) on #timerAlertButton
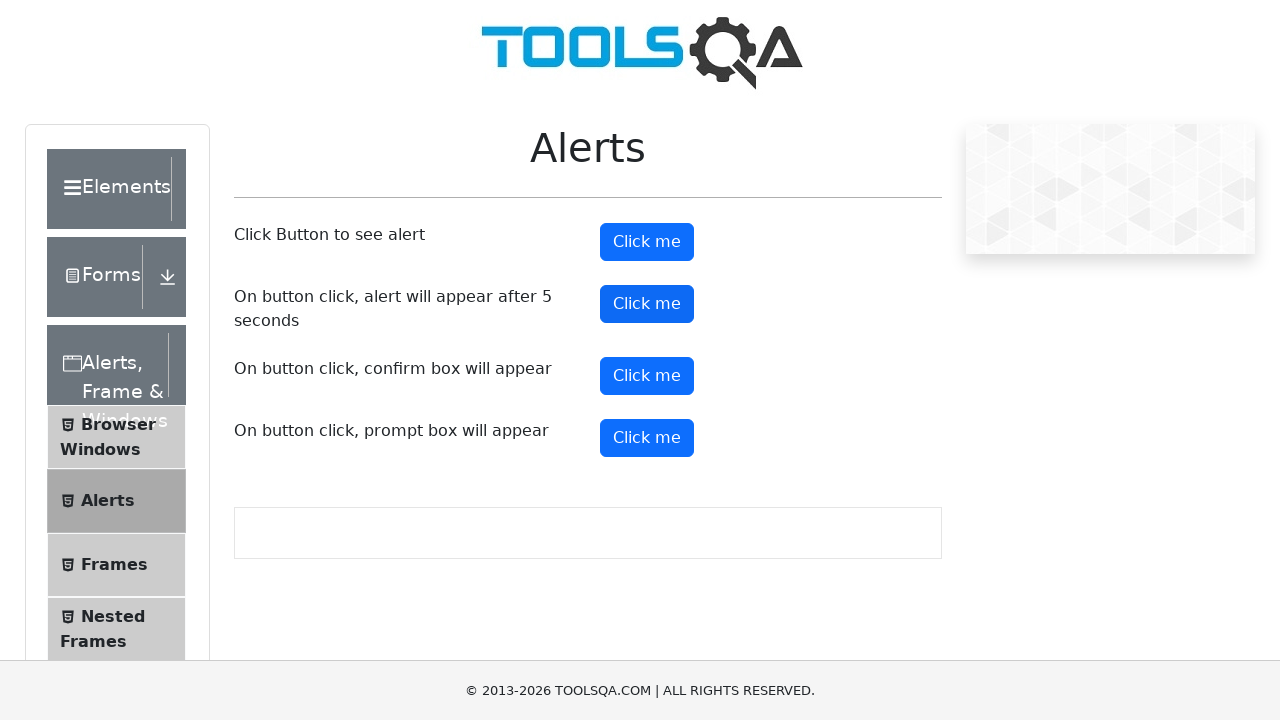

Waited 6 seconds for the delayed alert to appear and be accepted
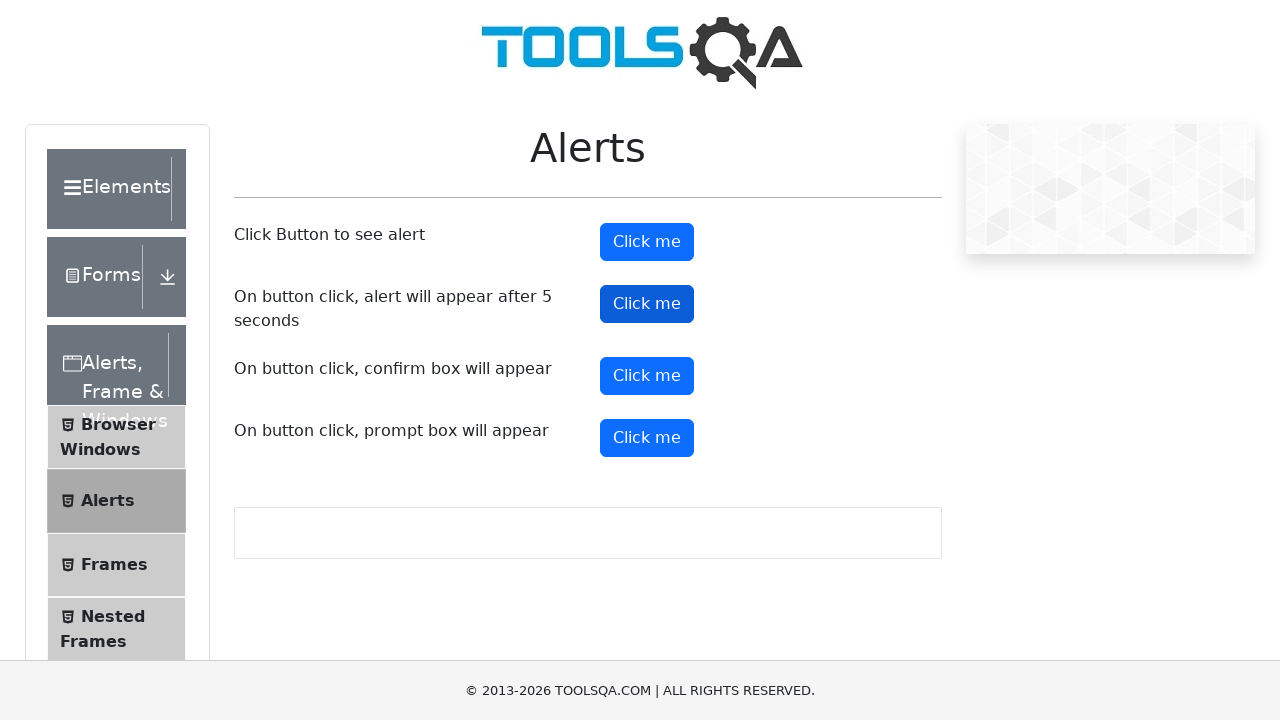

Verified the timer alert button is still displayed after alert was dismissed
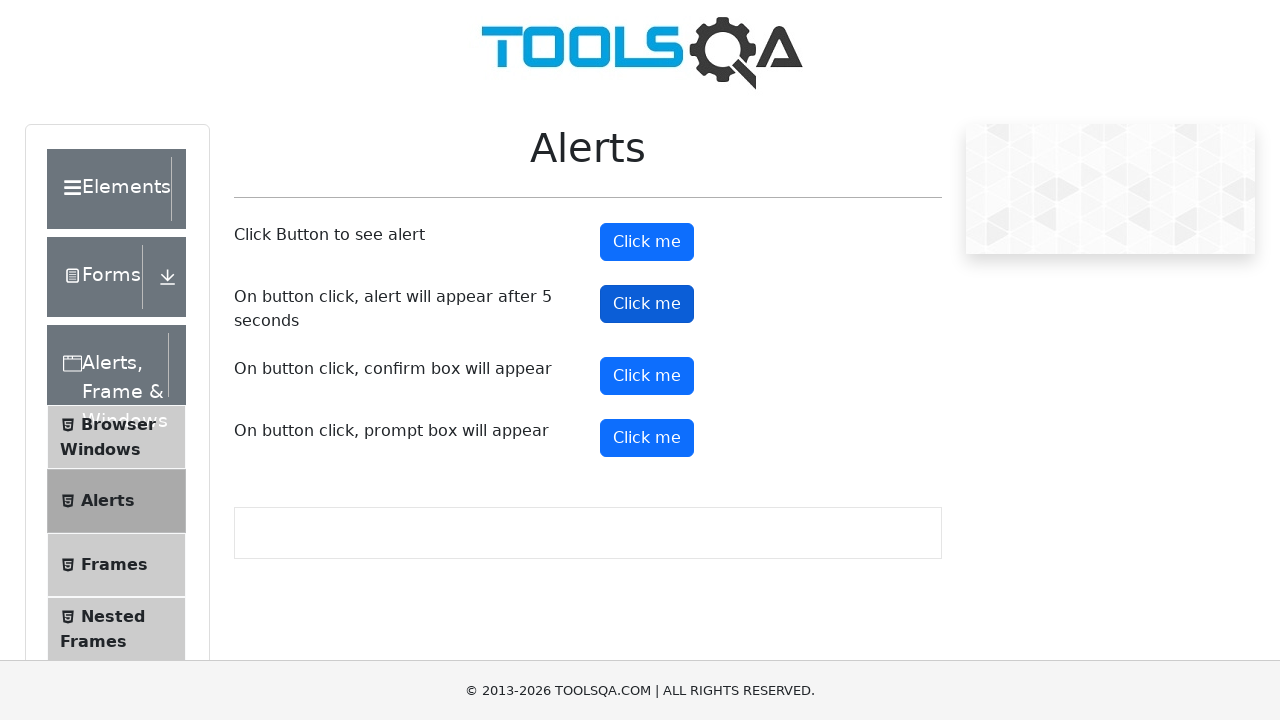

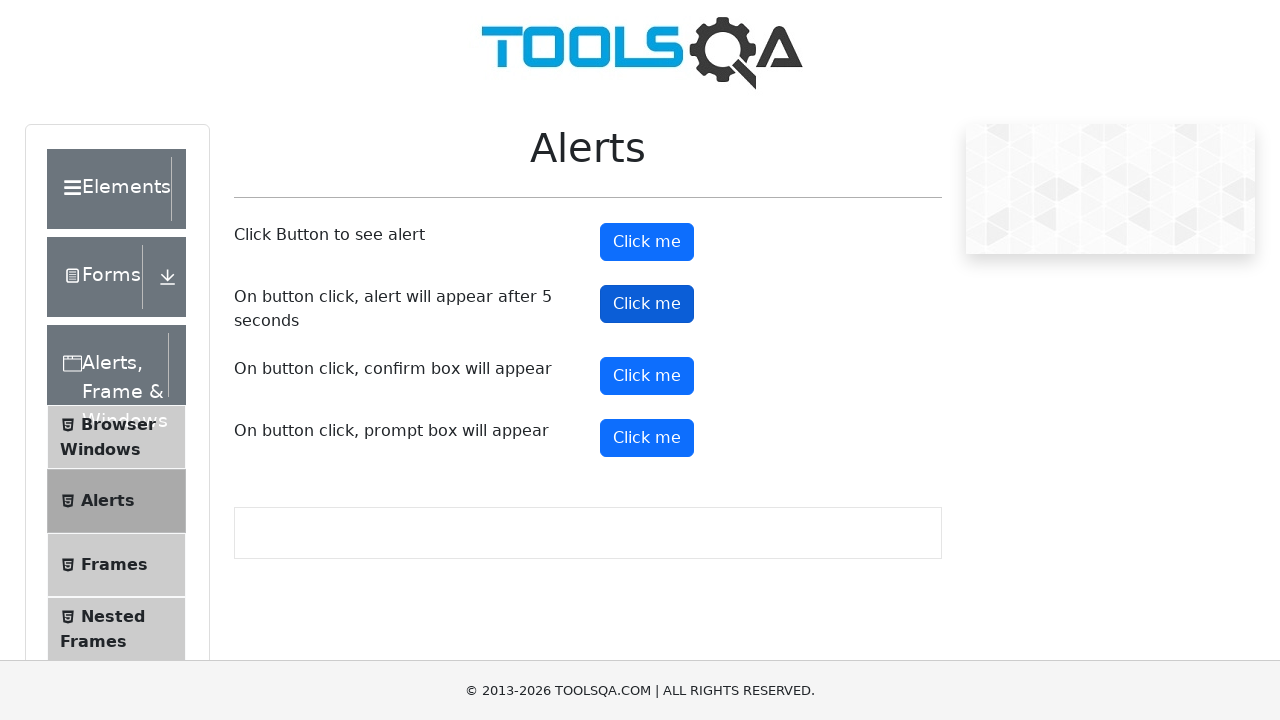